Tests the SpiceJet flight booking form by clicking on the origin/destination input field and entering an airport code (BLR for Bangalore)

Starting URL: https://www.spicejet.com/

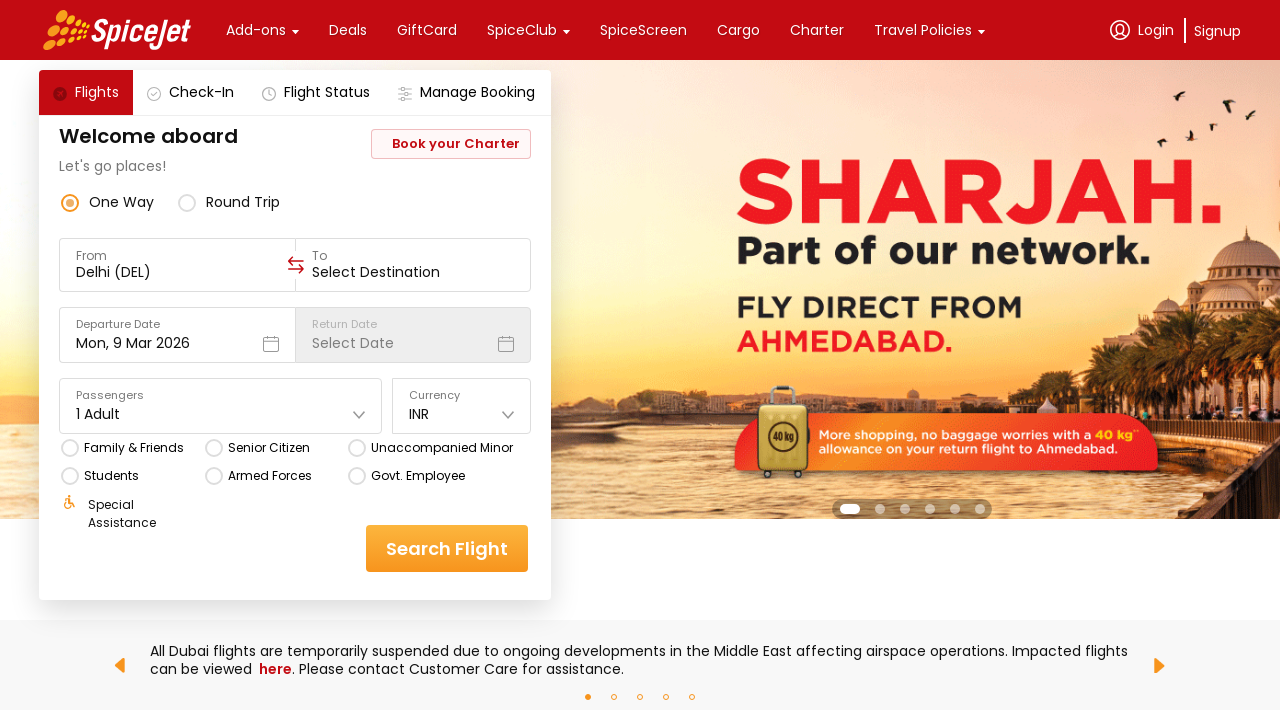

Clicked on origin input field for SpiceJet flight booking at (178, 272) on div[data-testid='to-testID-origin'] input
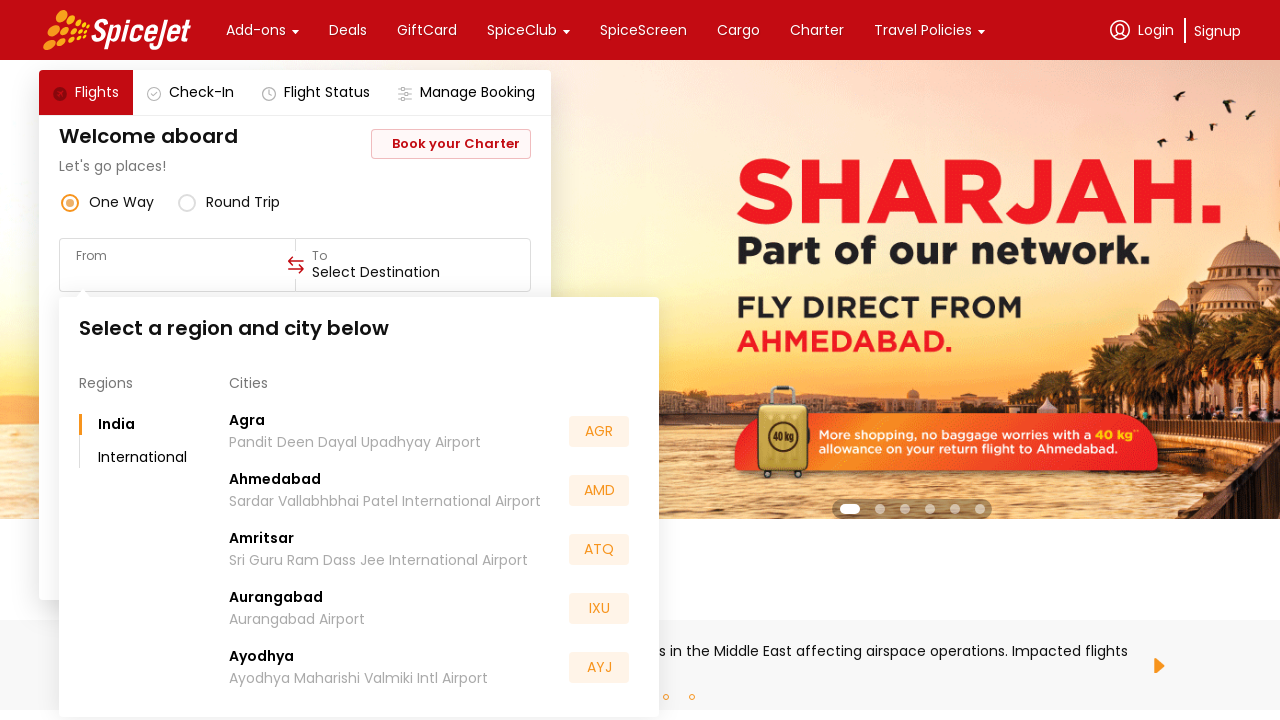

Entered airport code 'BLR' (Bangalore) in origin field on div[data-testid='to-testID-origin'] input
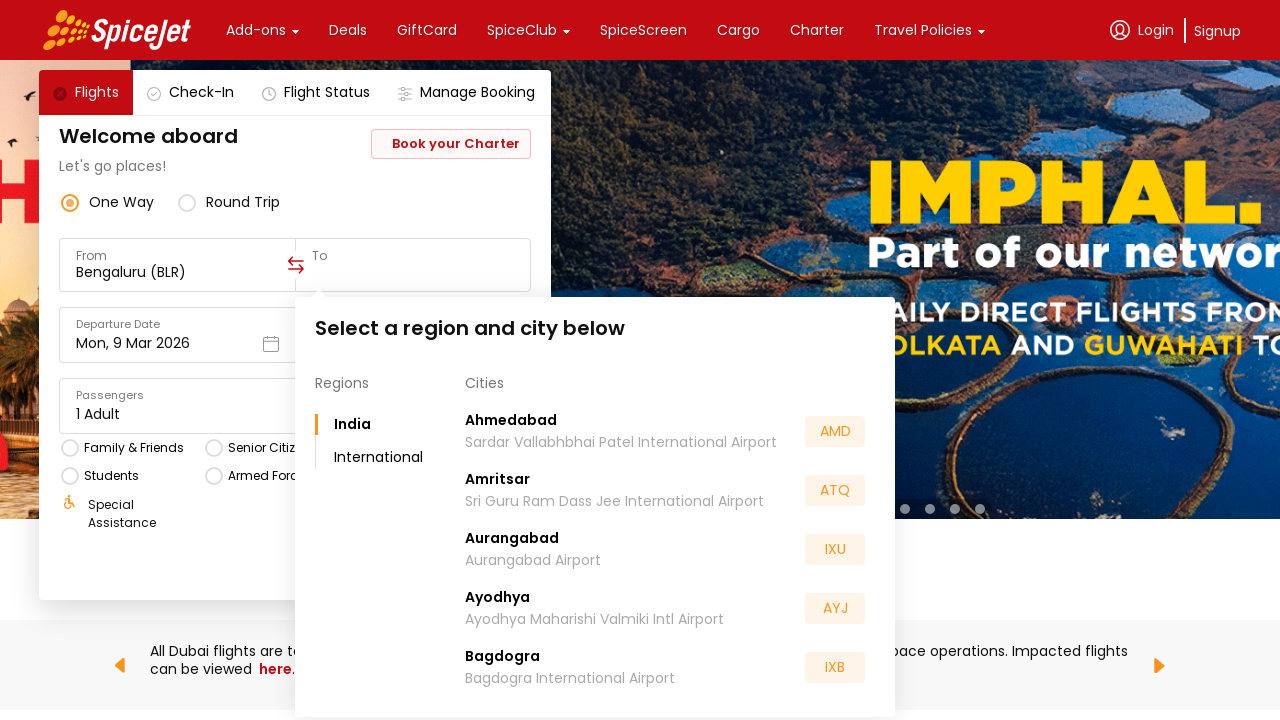

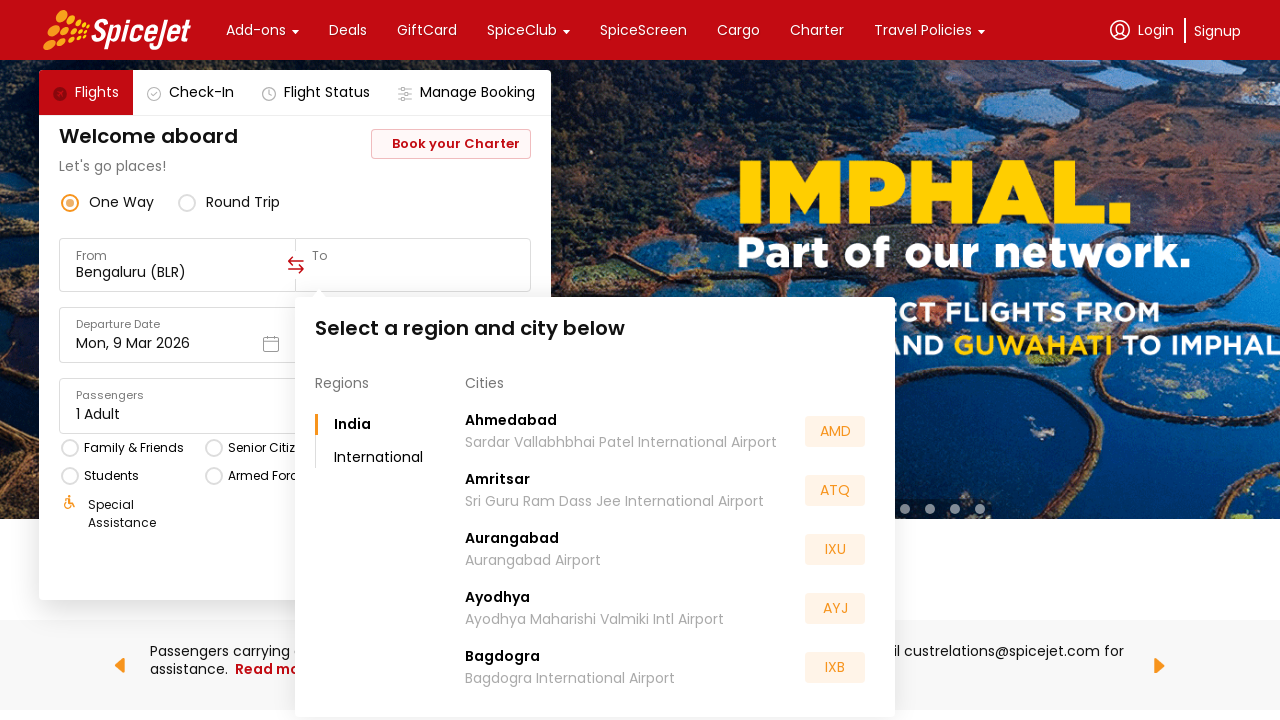